Tests a form on the TestCafe example page by selecting a radio button, checking a checkbox, filling a name input field, and clicking a populate button that triggers a dialog.

Starting URL: https://devexpress.github.io/testcafe/example/

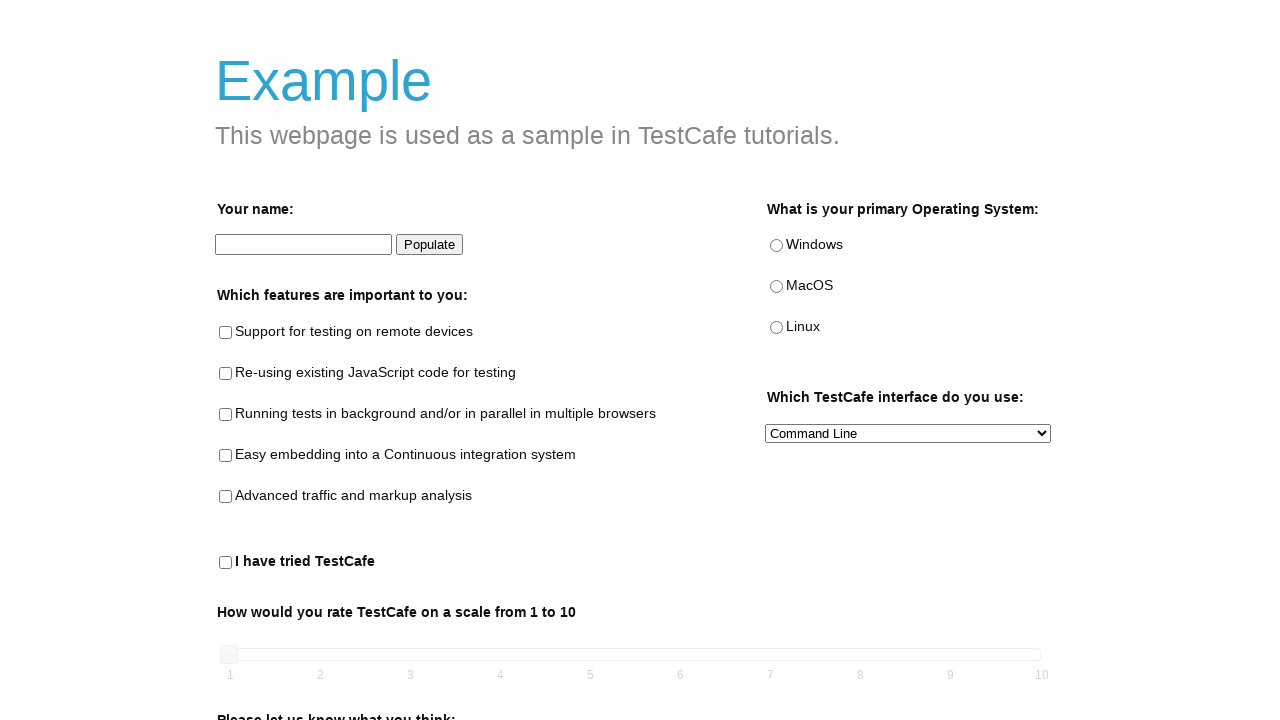

Selected Windows radio button at (776, 246) on internal:testid=[data-testid="windows-radio"s]
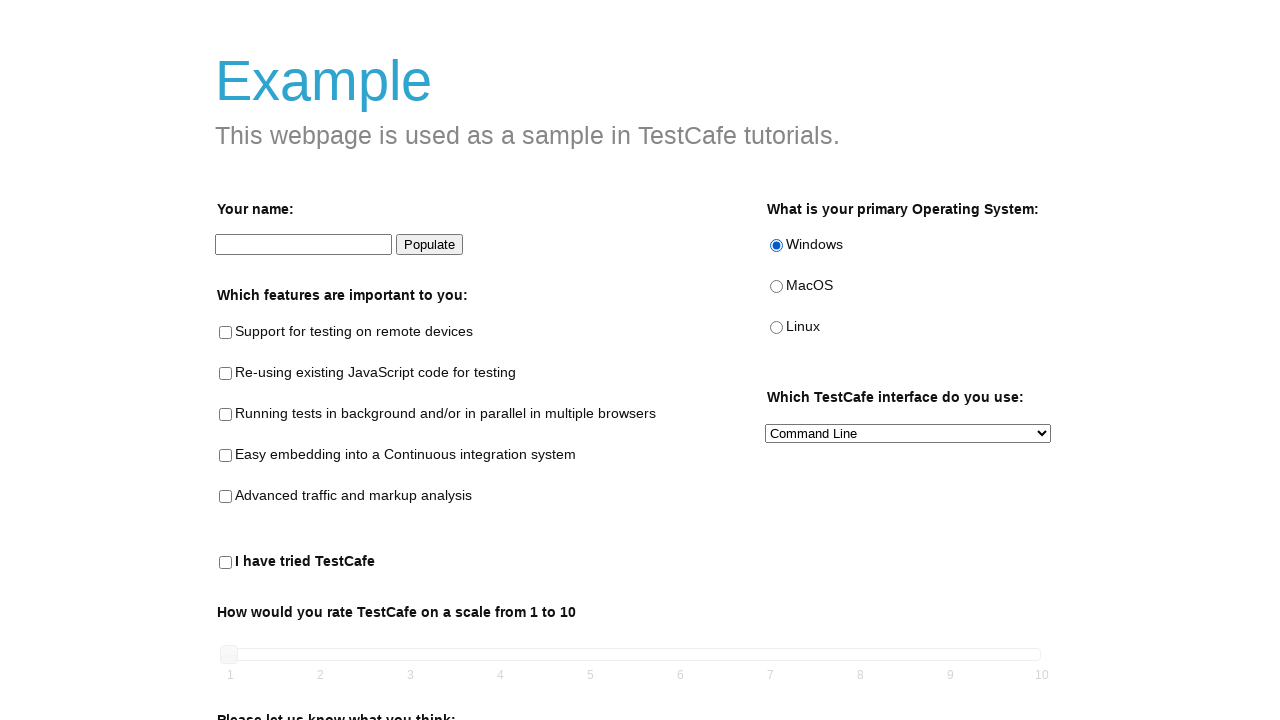

Checked remote testing checkbox at (226, 333) on internal:testid=[data-testid="remote-testing-checkbox"s]
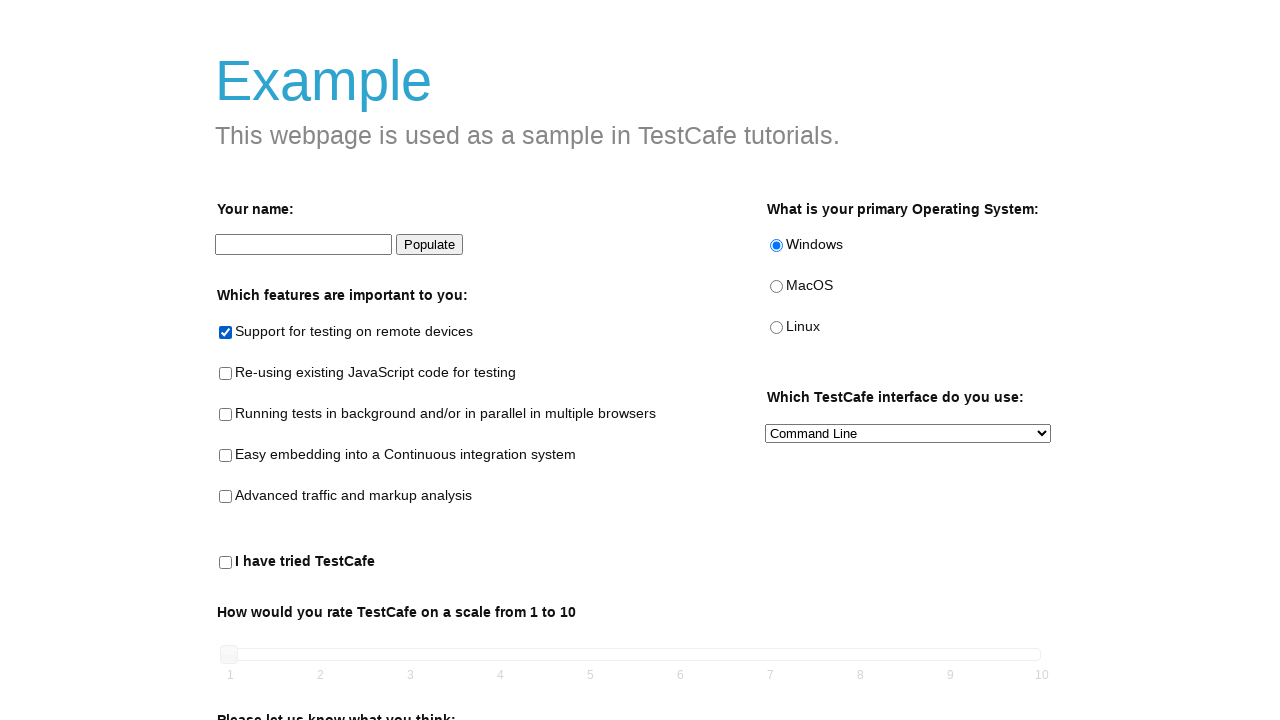

Clicked on name input field at (304, 245) on internal:testid=[data-testid="name-input"s]
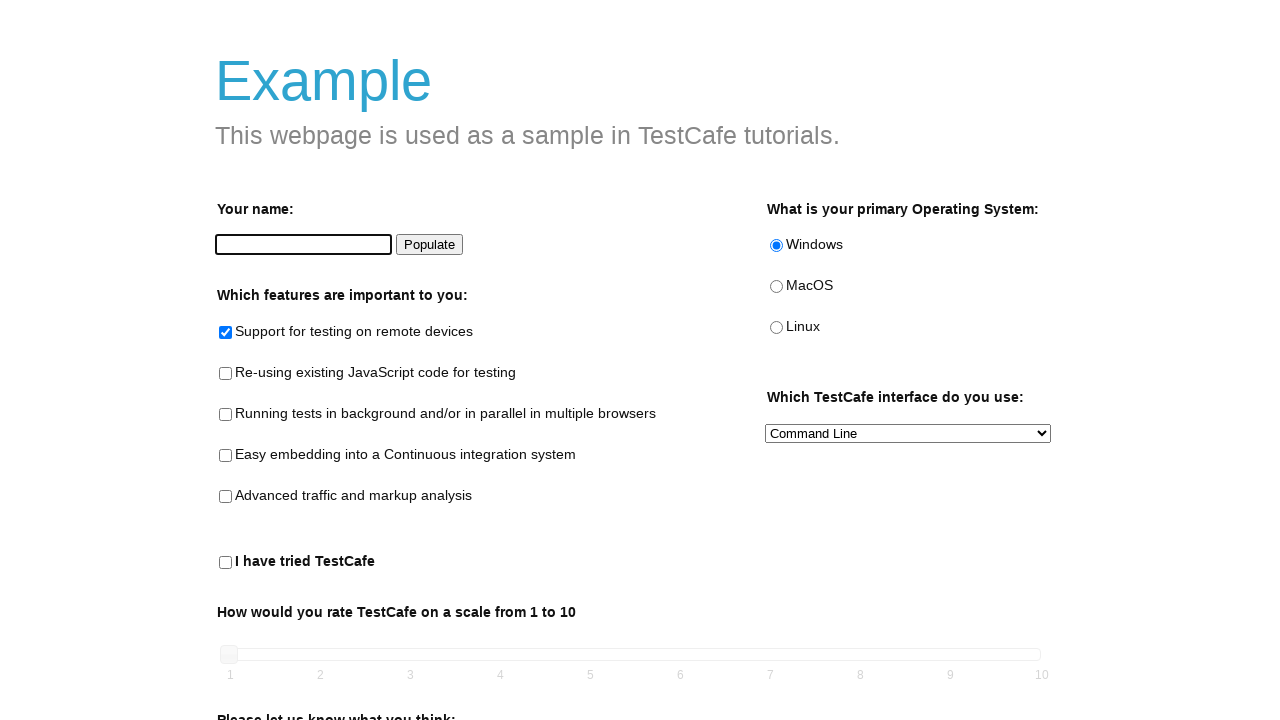

Filled name input field with 'michael' on internal:testid=[data-testid="name-input"s]
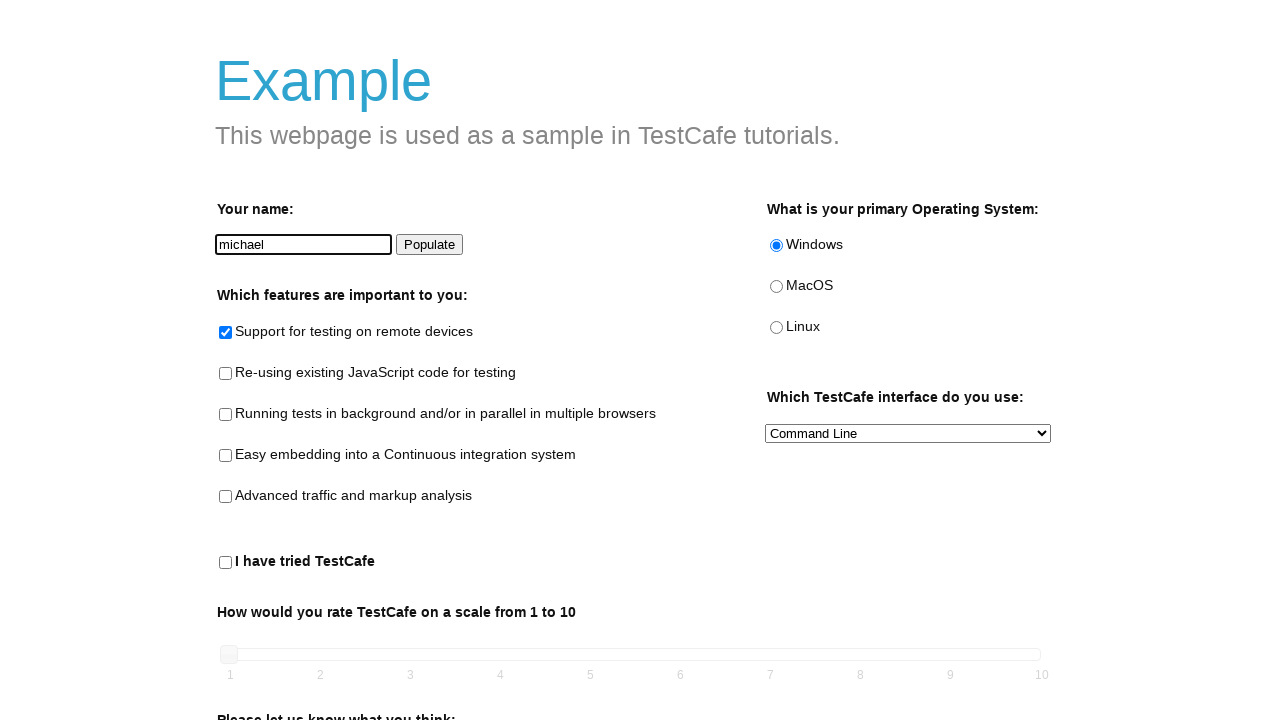

Set up dialog handler to dismiss dialogs
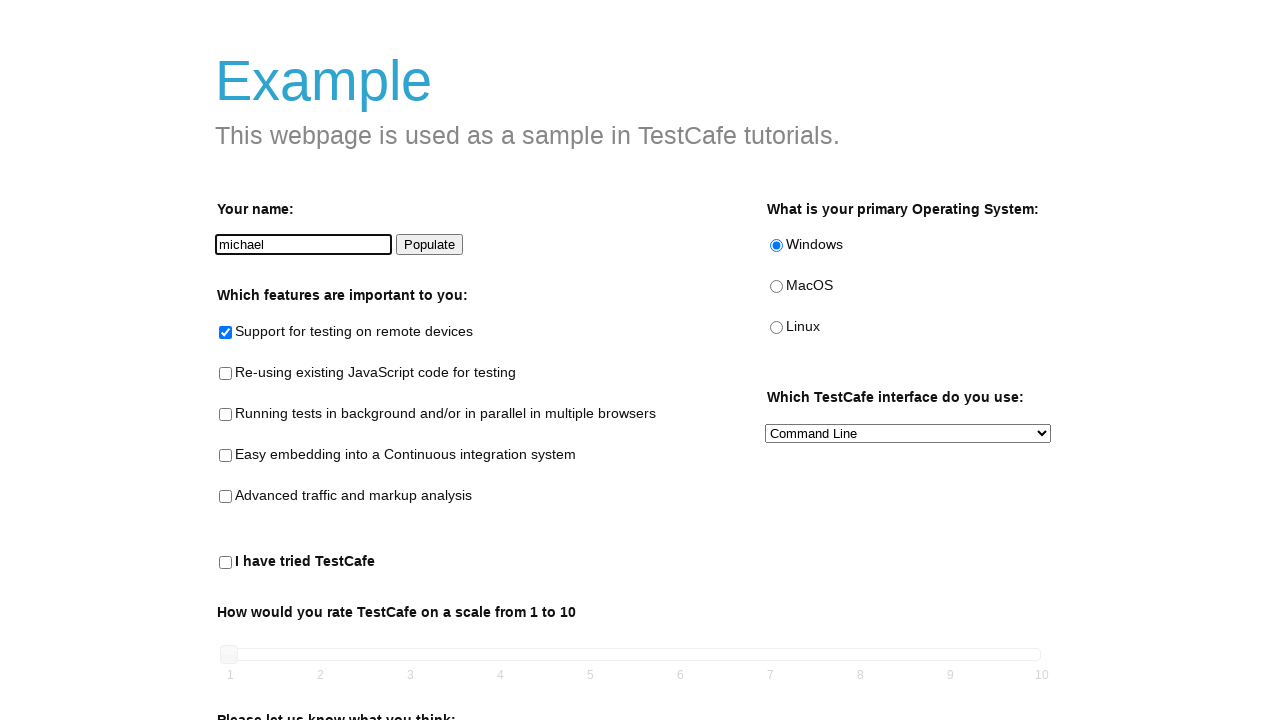

Clicked populate button, triggering dialog at (430, 245) on internal:testid=[data-testid="populate-button"s]
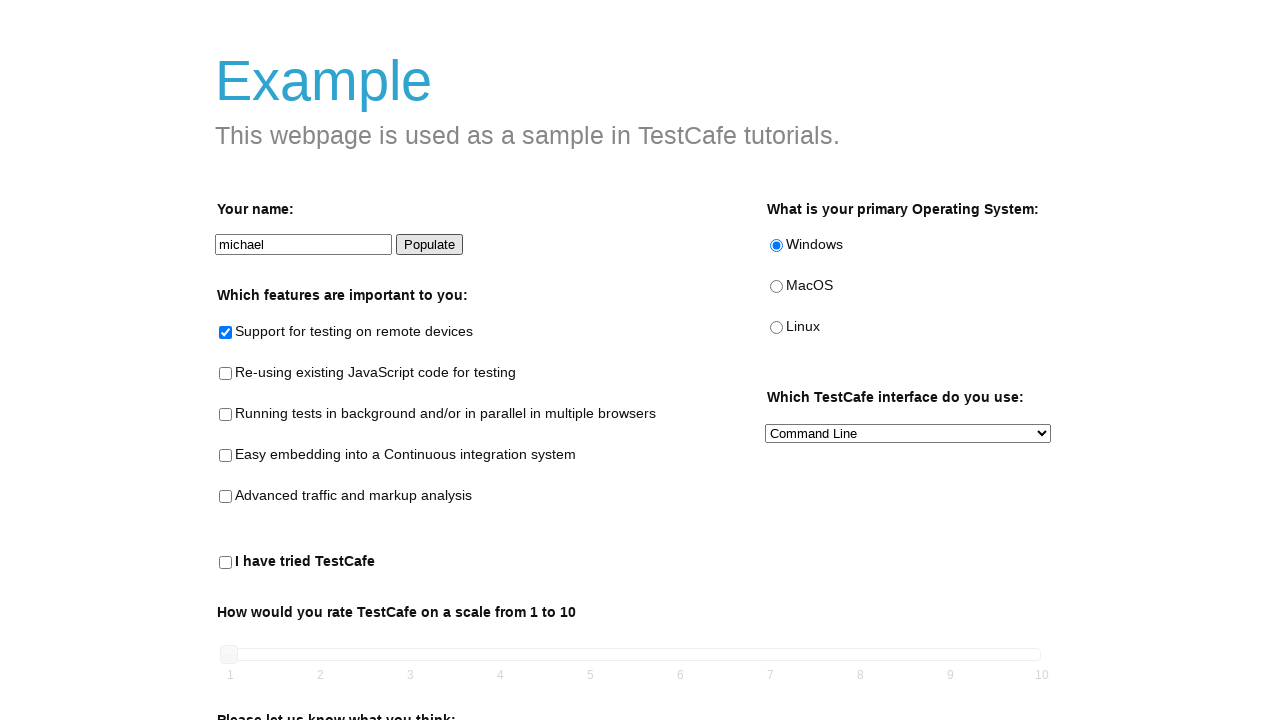

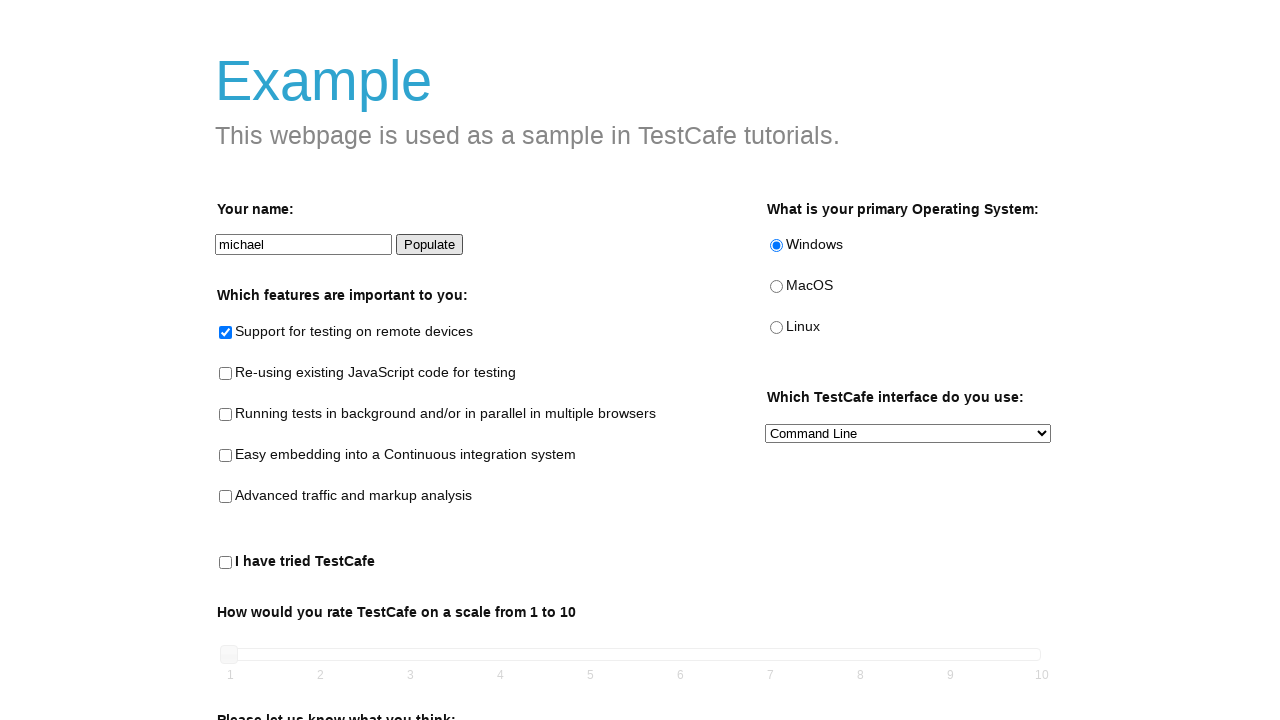